Tests checkbox functionality by checking three different checkbox options

Starting URL: https://rahulshettyacademy.com/AutomationPractice/

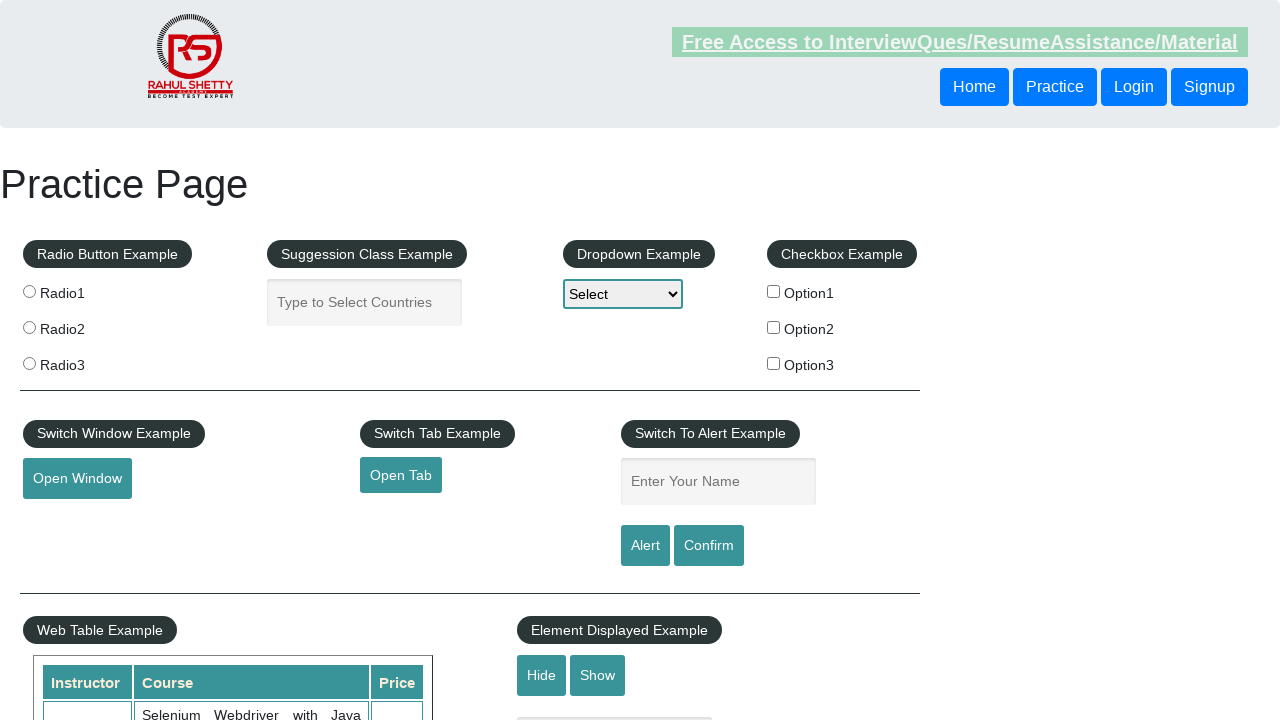

Clicked on Option 1 checkbox at (774, 291) on #checkBoxOption1
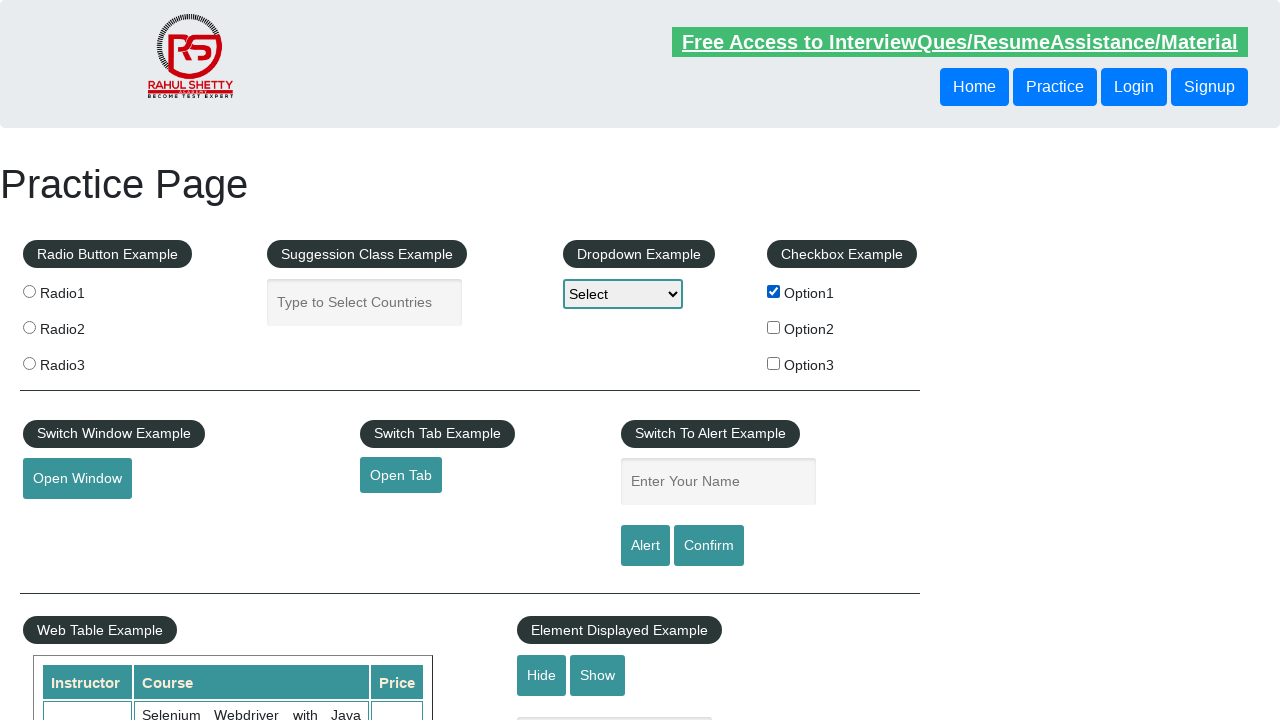

Clicked on Option 2 checkbox at (774, 327) on #checkBoxOption2
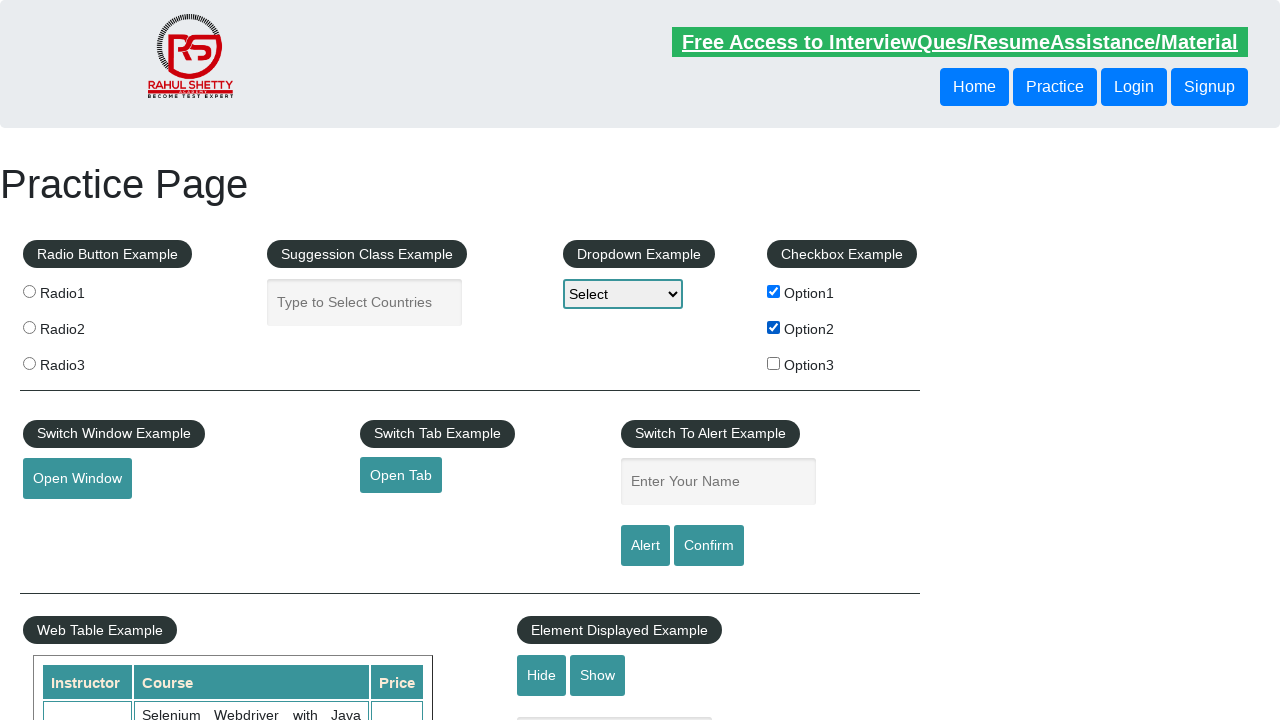

Clicked on Option 3 checkbox at (774, 363) on #checkBoxOption3
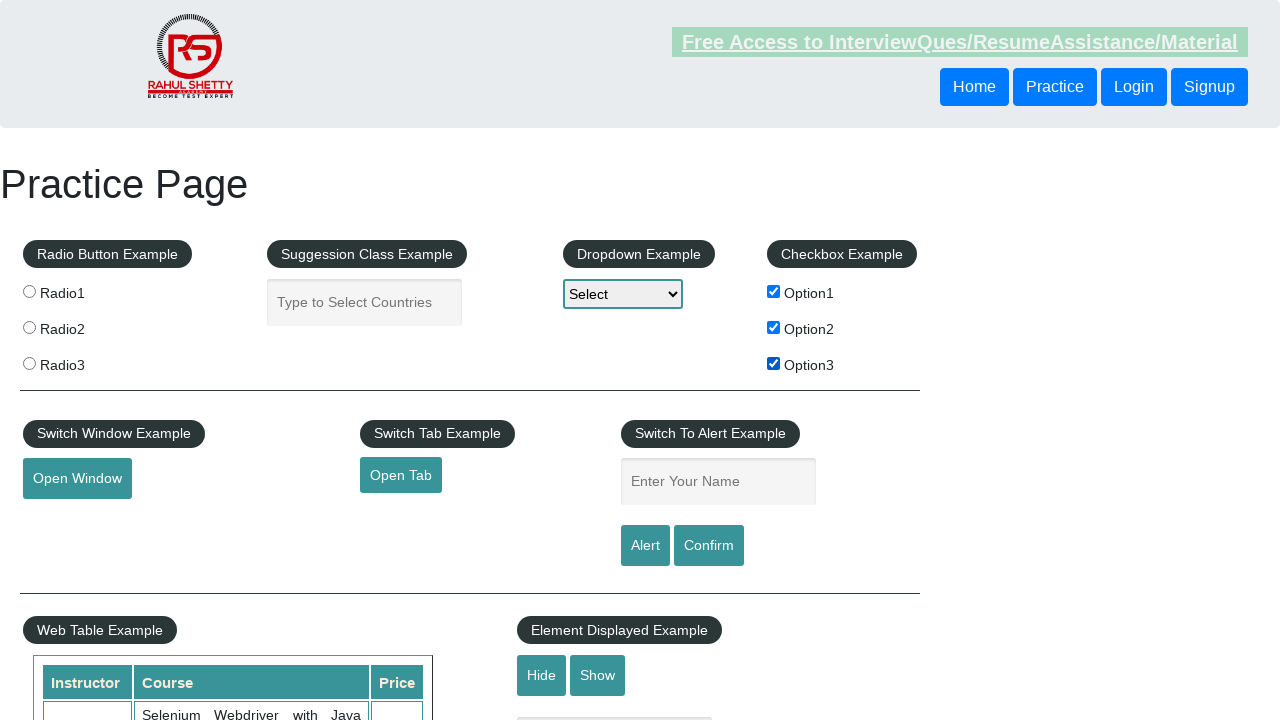

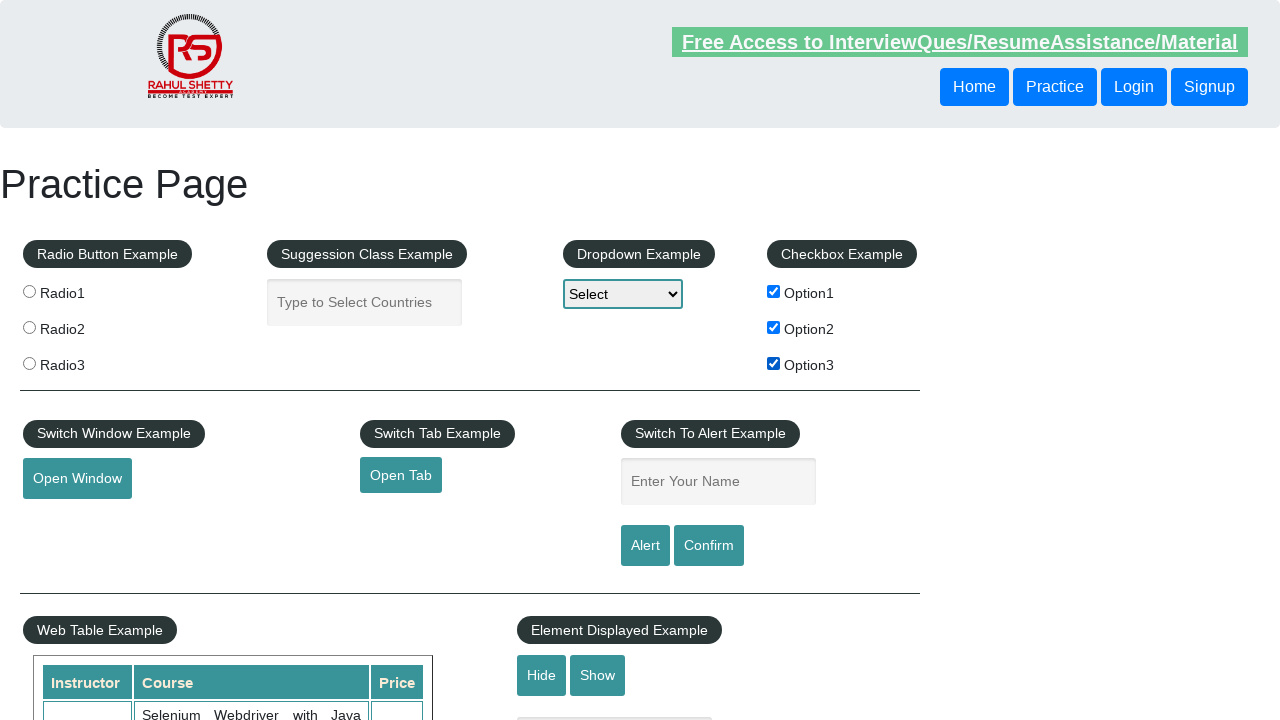